Navigates to a diabetes therapy news page, waits for article listings to load, then visits the first few articles and verifies that article content is displayed on each page.

Starting URL: https://www.diabete.com/diabete/terapia/

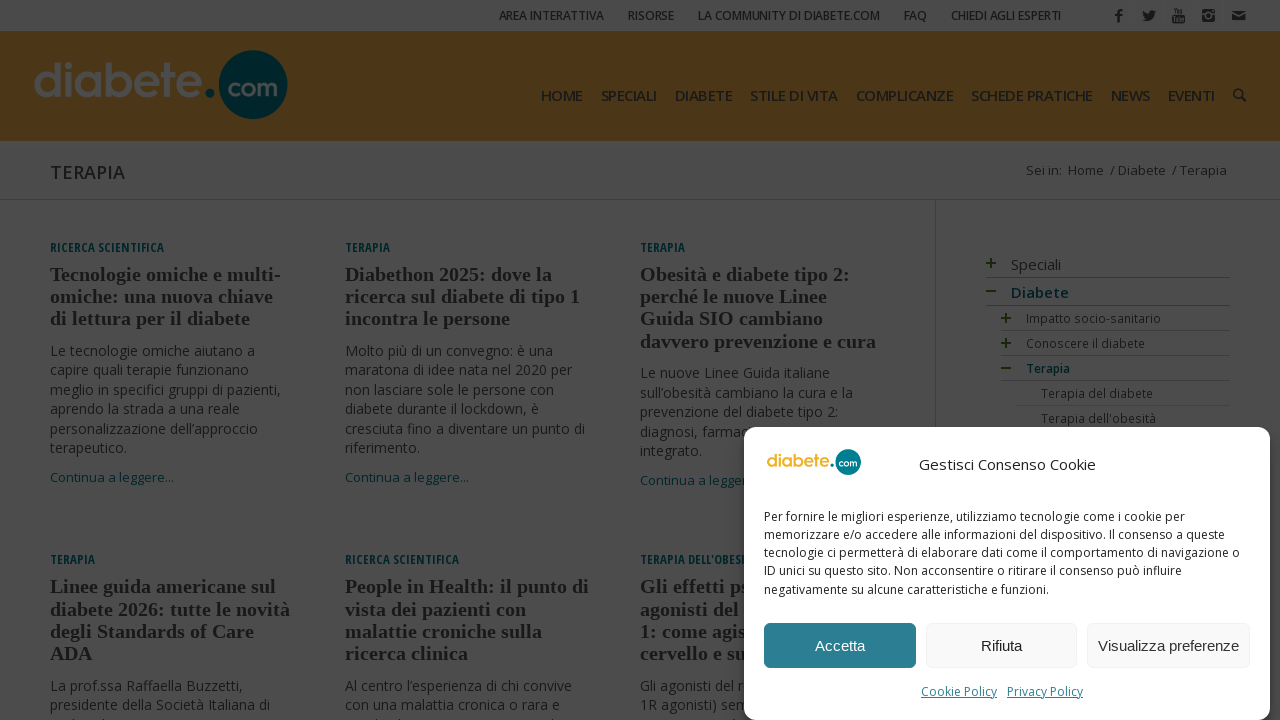

Navigated to diabetes therapy news page
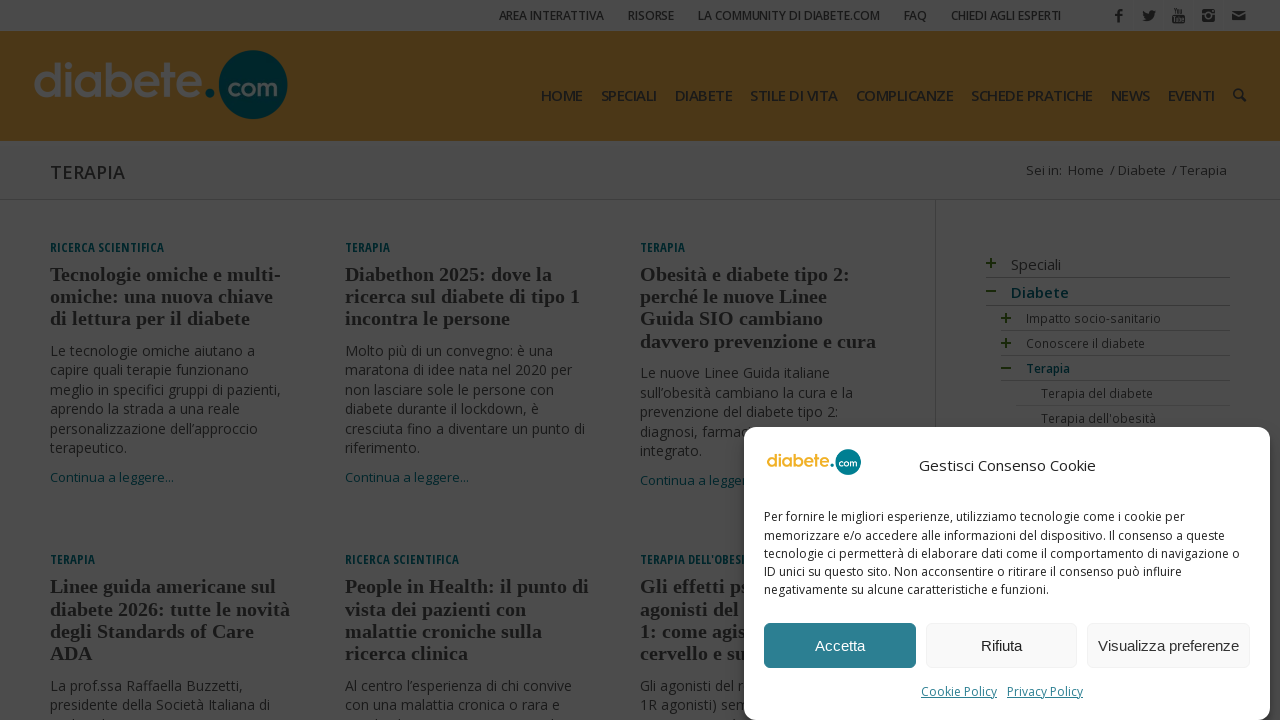

Article listings loaded on main page
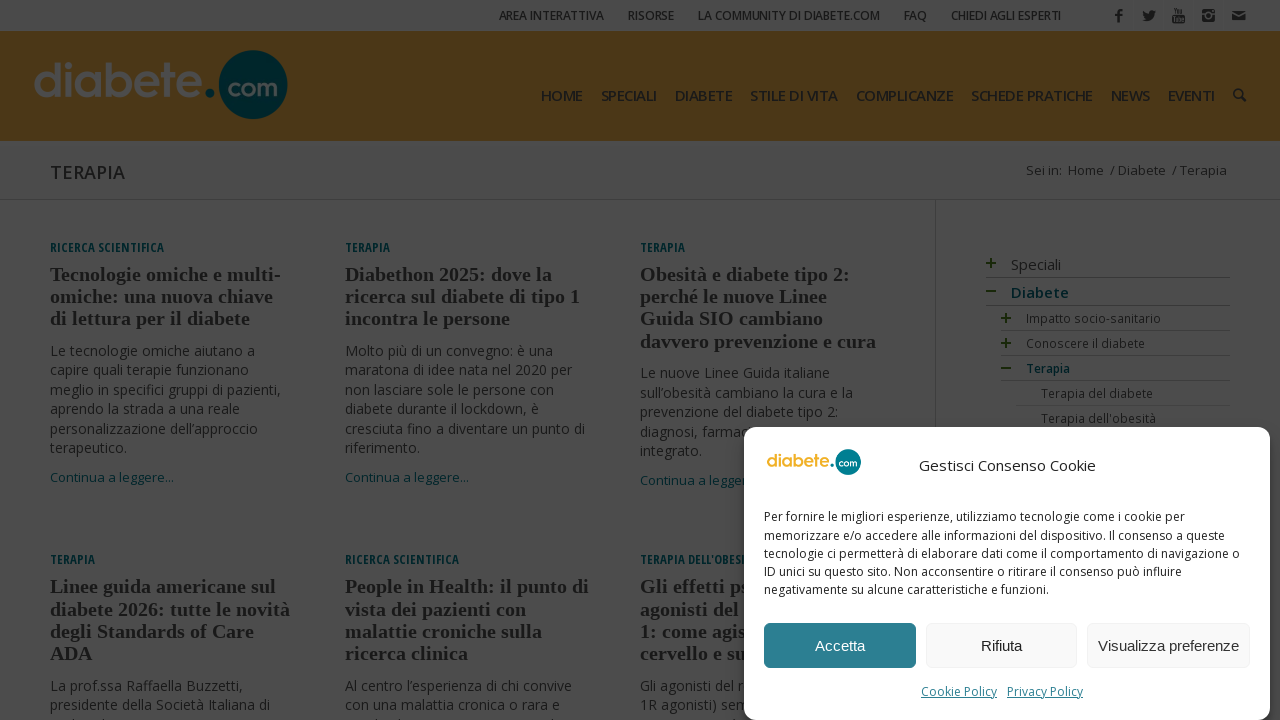

Retrieved all article links from page
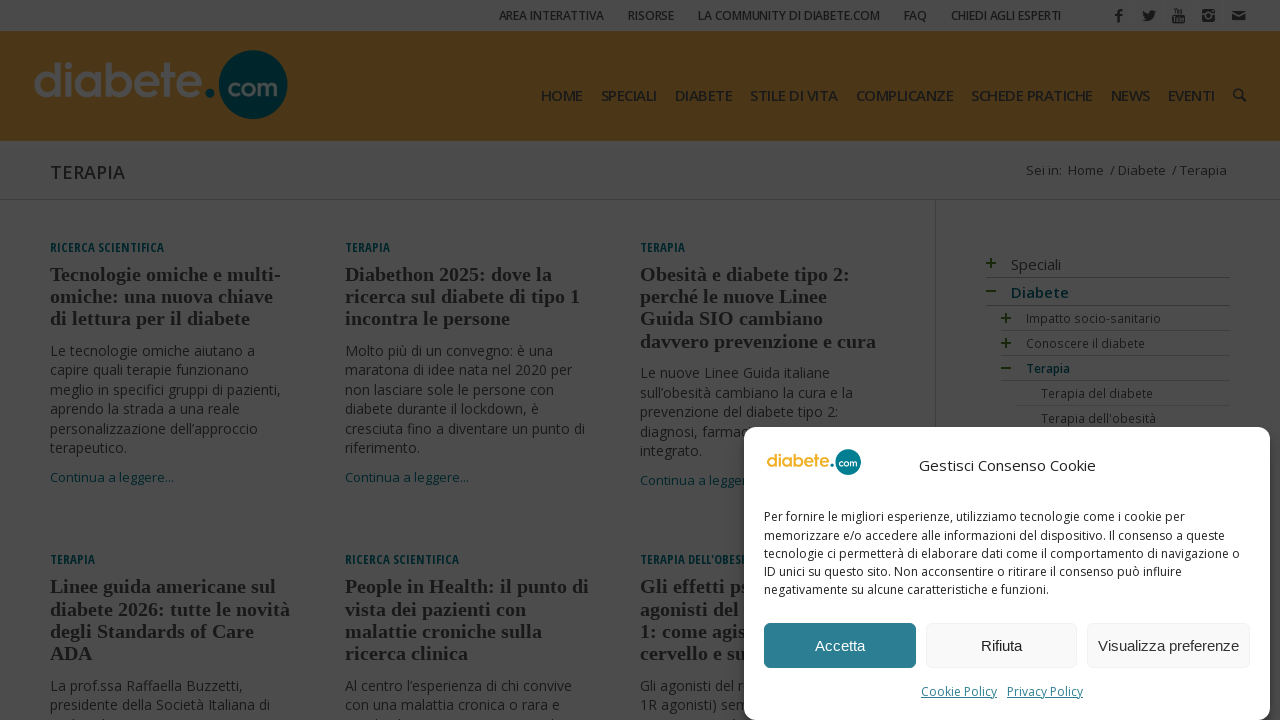

Extracted href attribute from article link 1
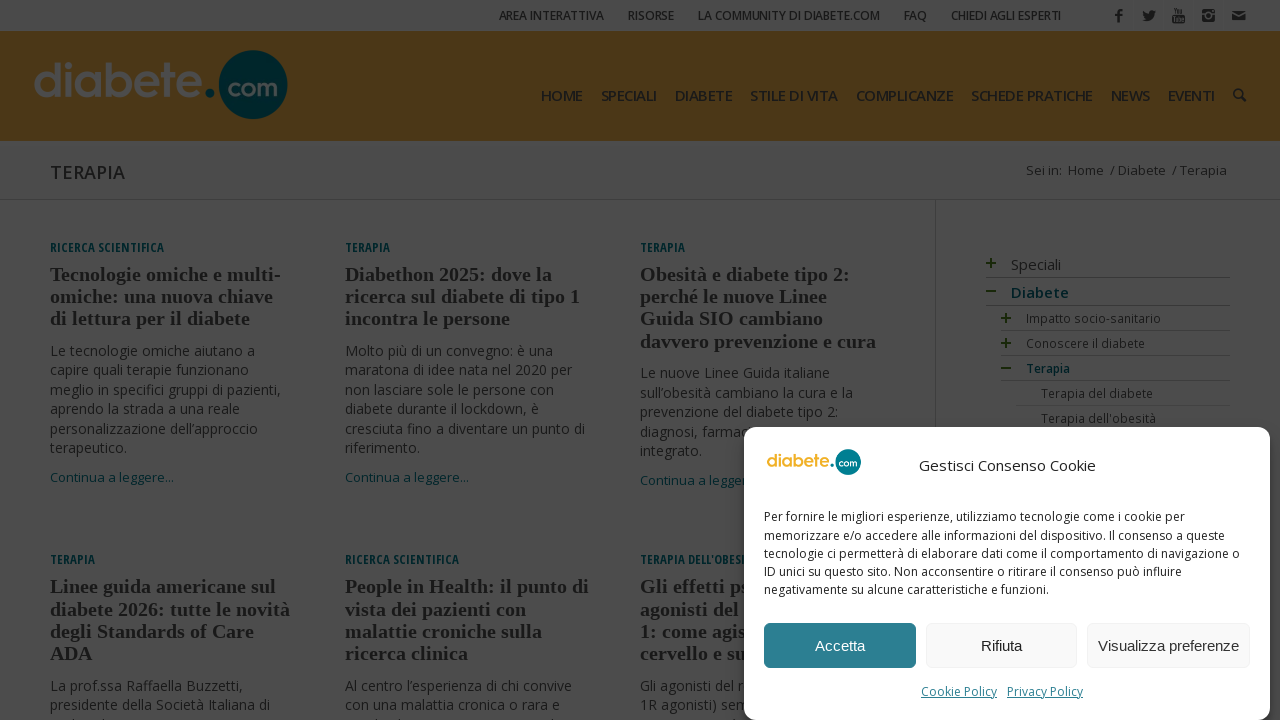

Extracted href attribute from article link 2
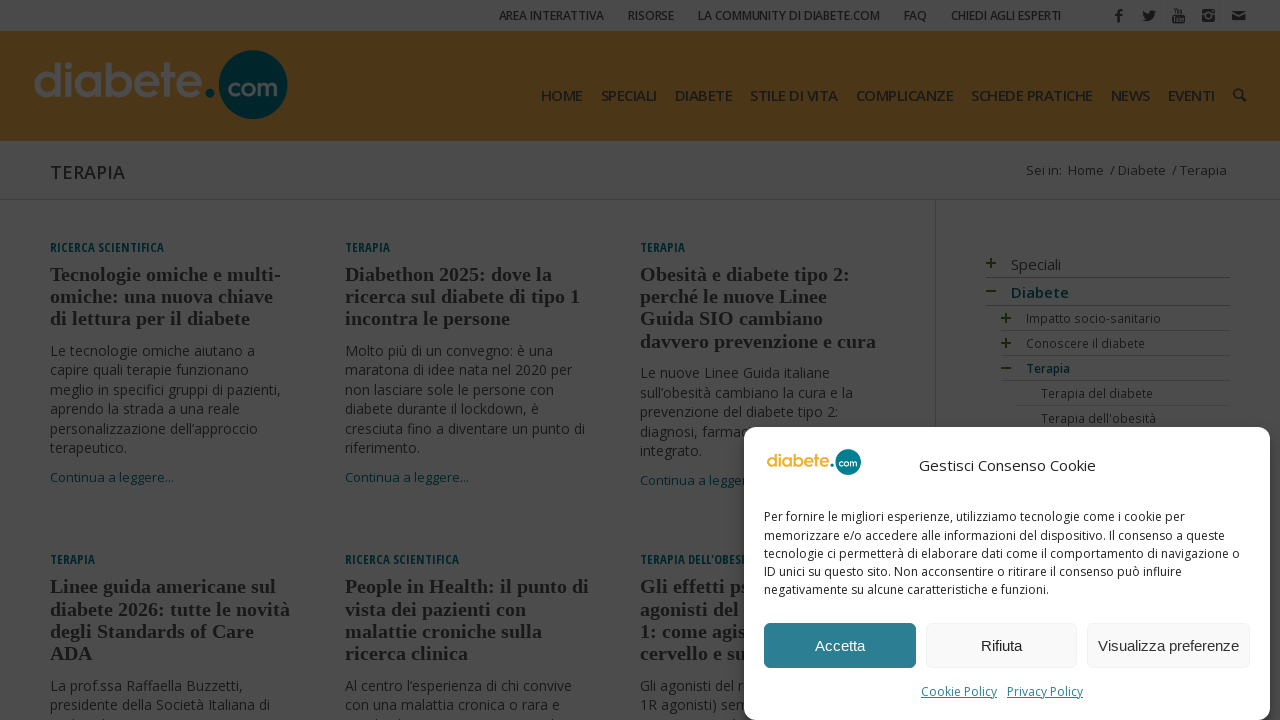

Extracted href attribute from article link 3
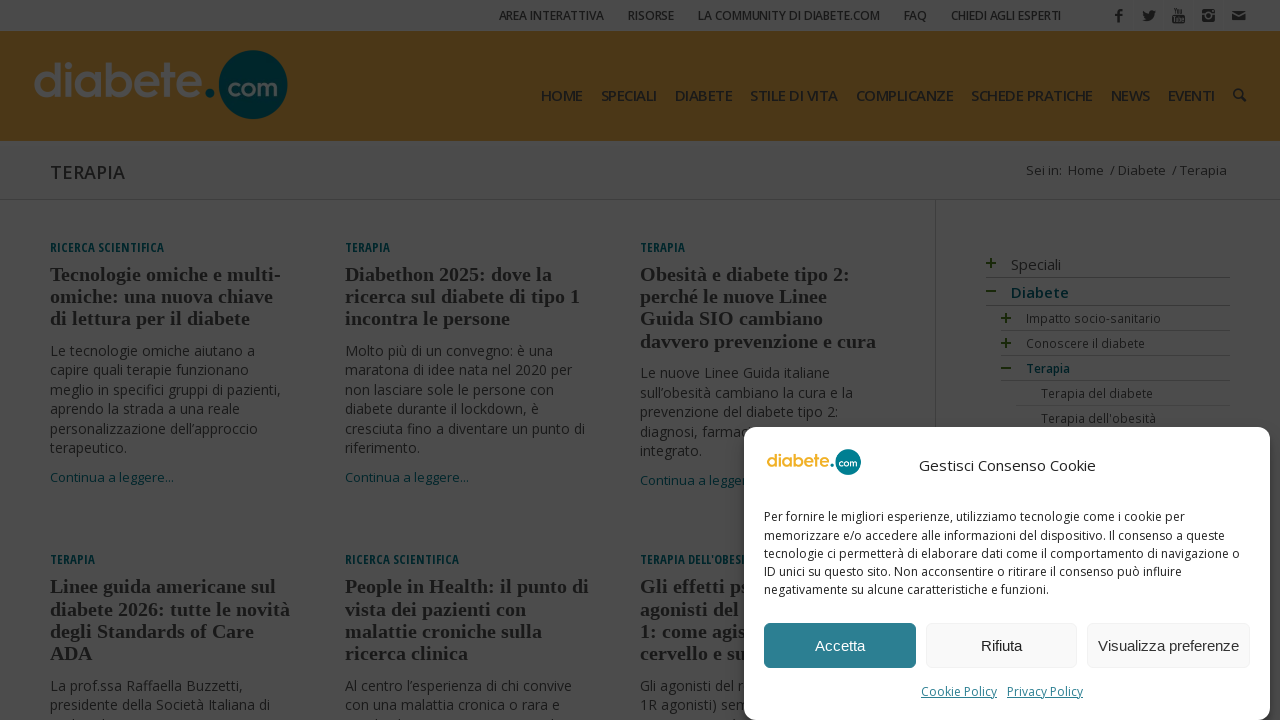

Navigated to article 1: https://www.diabete.com/tecnologie-omiche-multiomiche-nuova-chiave-lettura-diabete/
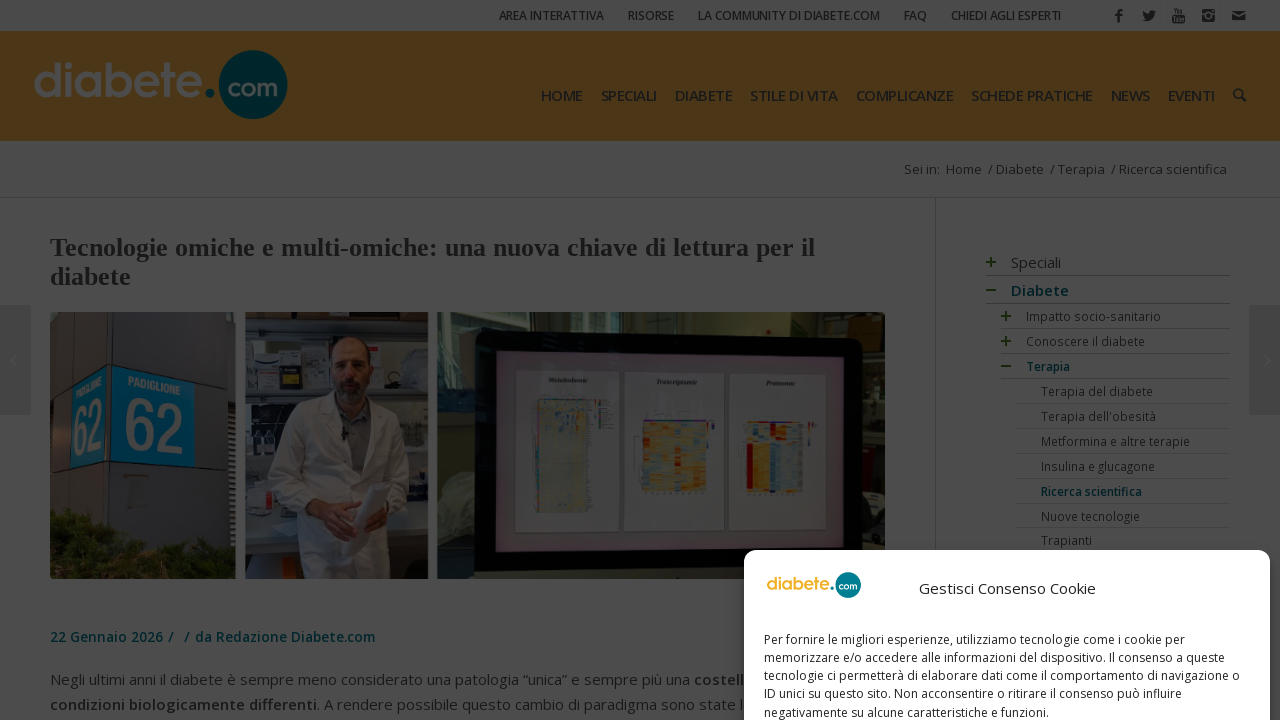

Article 1 content loaded and verified
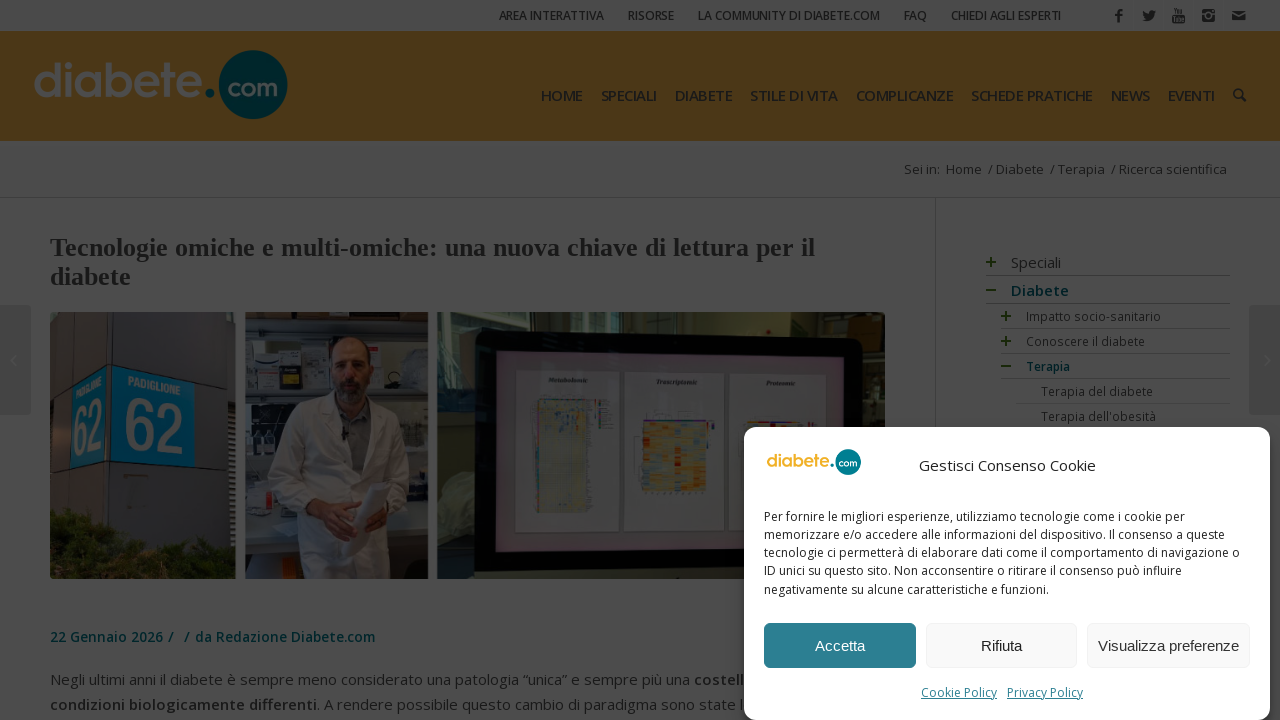

Navigated to article 2: https://www.diabete.com/diabethon-2025-ricerca-diabete-tipo-1/
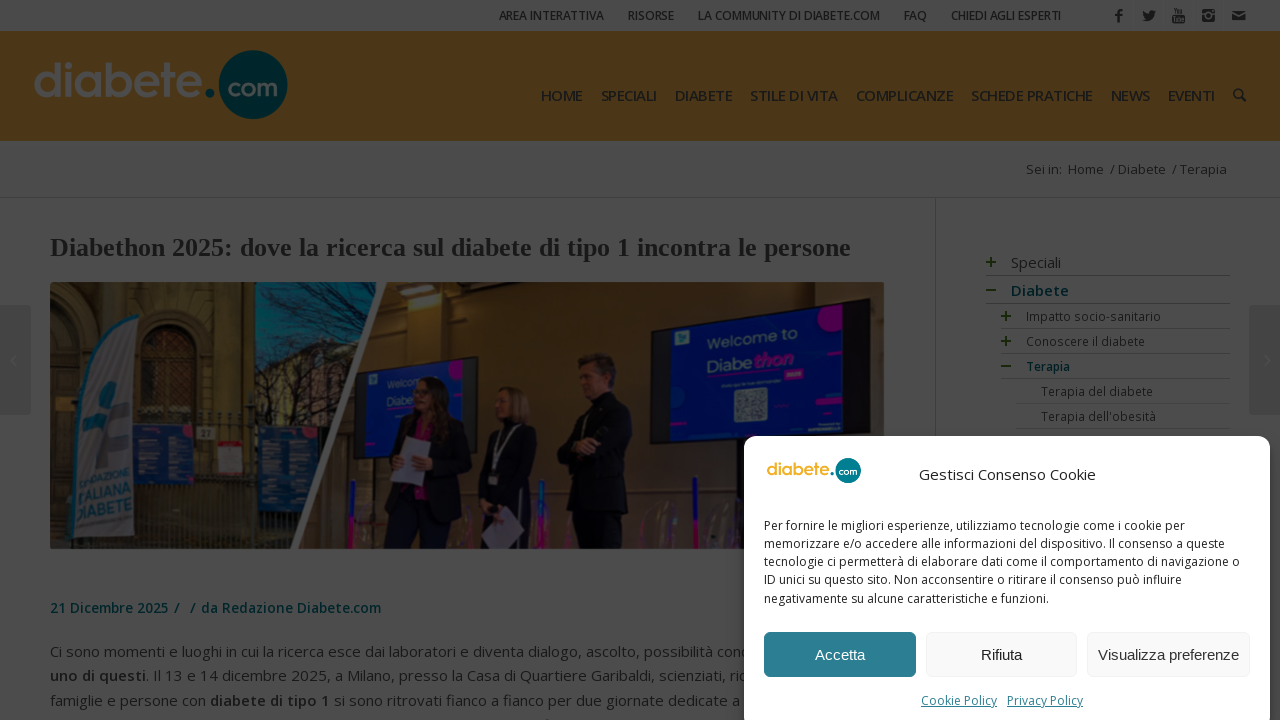

Article 2 content loaded and verified
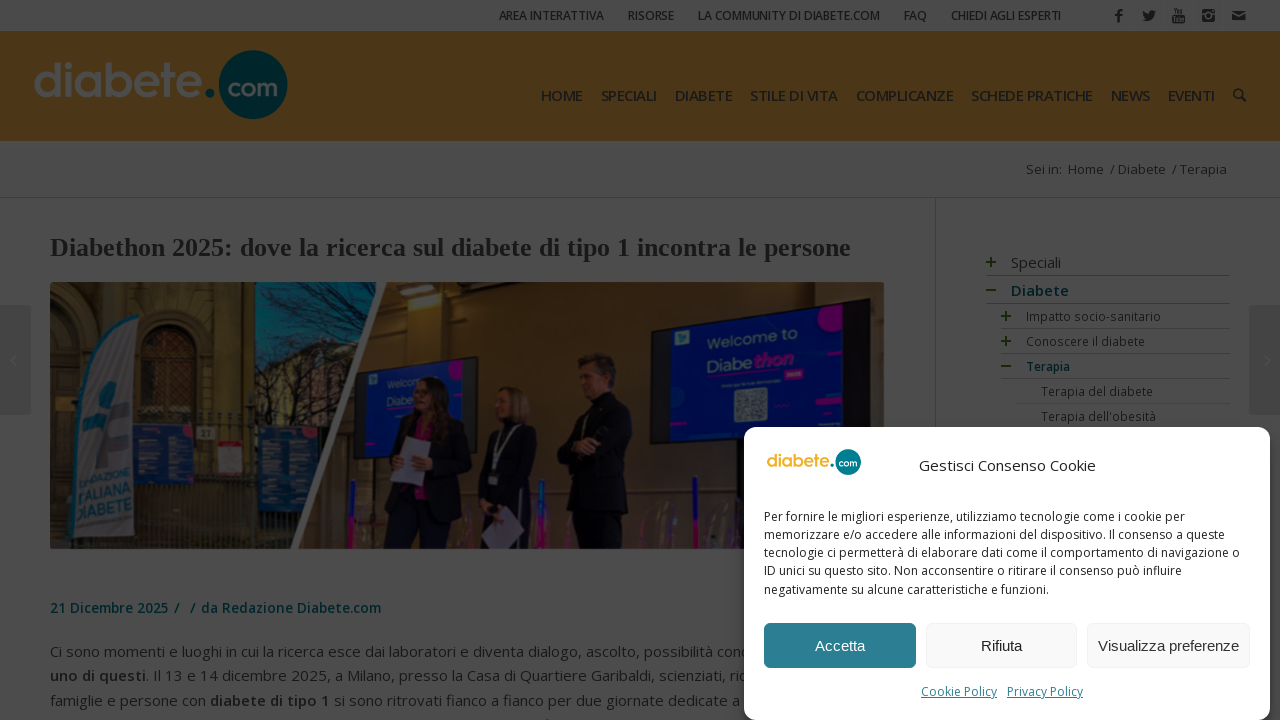

Navigated to article 3: https://www.diabete.com/obesita-diabete-tipo-2-nuove-linee-guida/
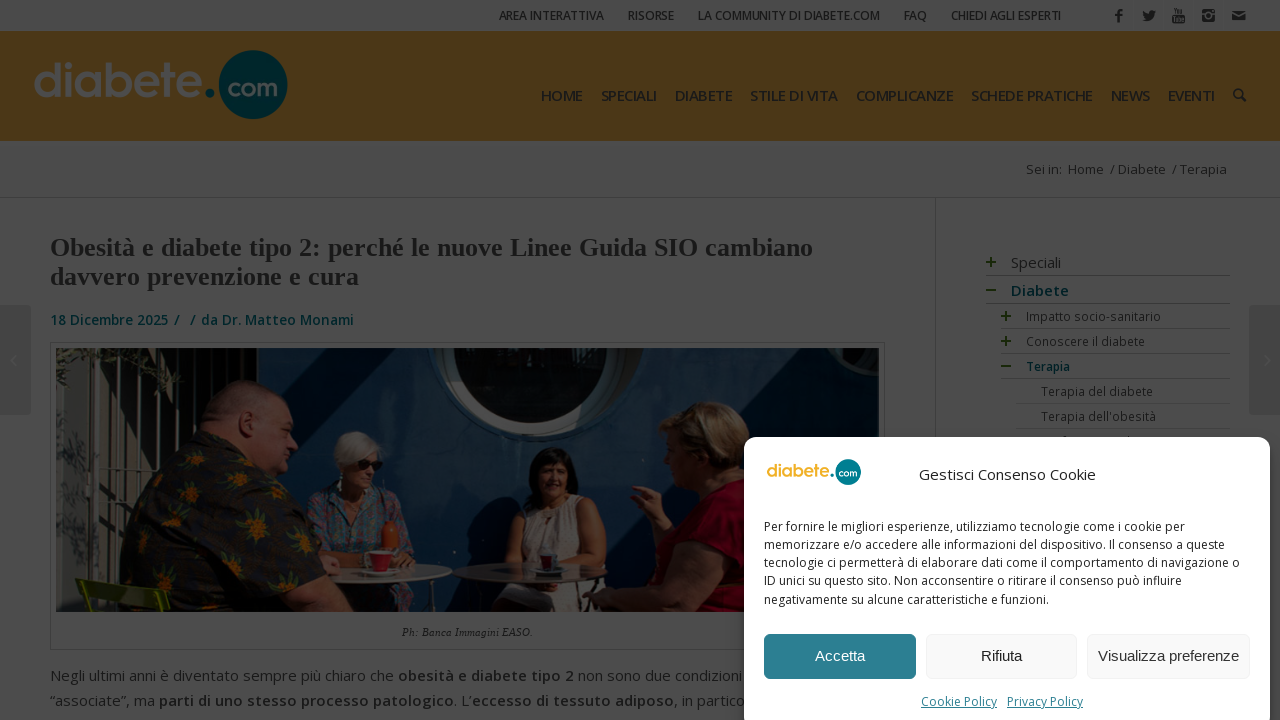

Article 3 content loaded and verified
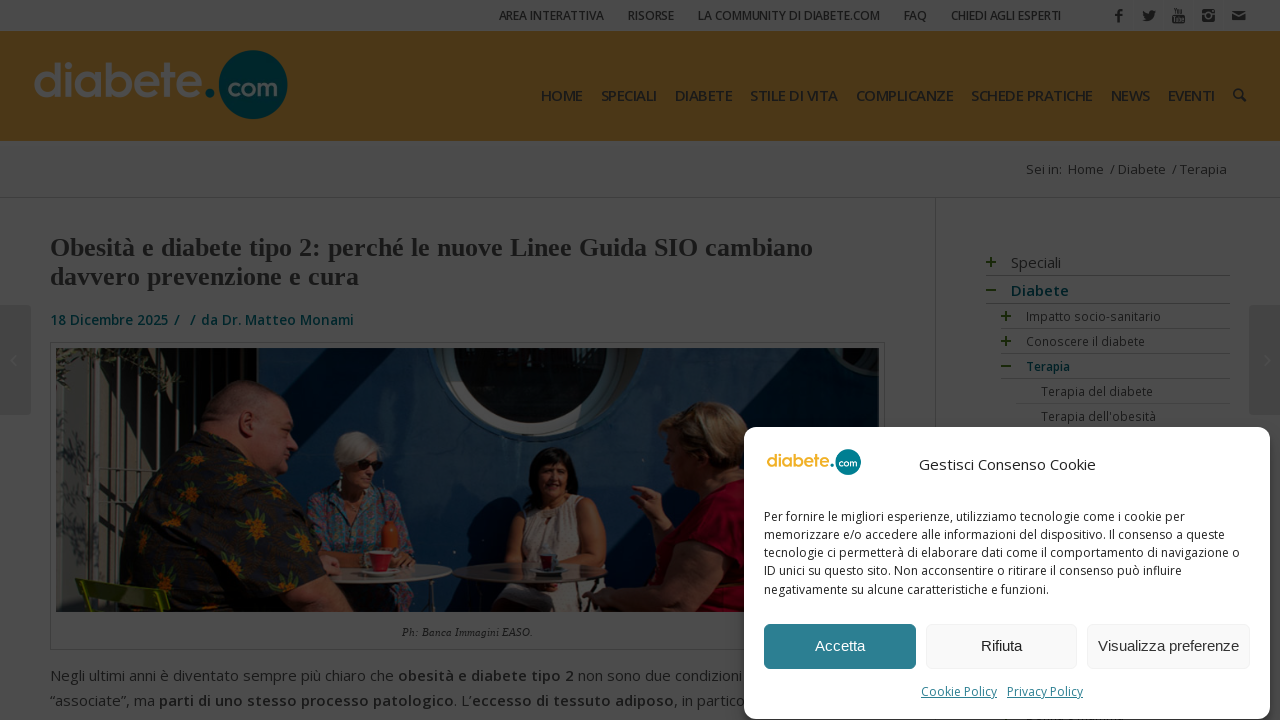

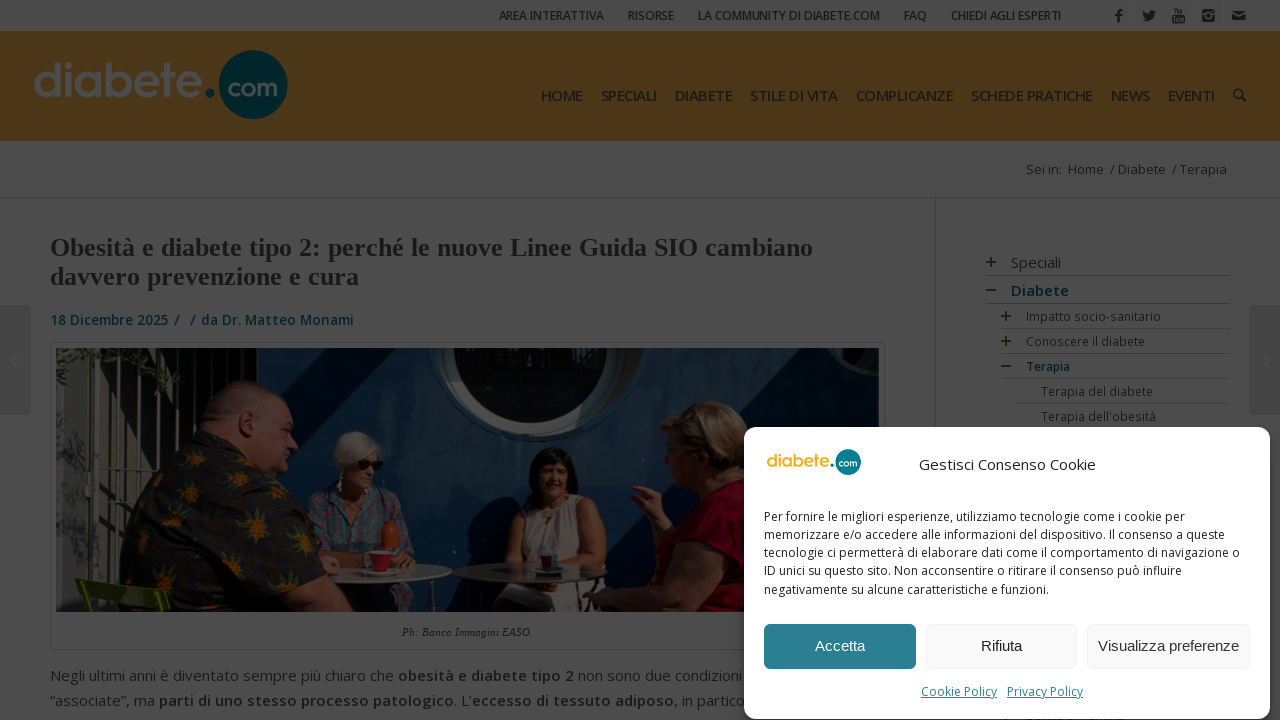